Tests Shadow DOM interaction by navigating through nested shadow roots to find and fill a pizza input field on a practice page.

Starting URL: https://selectorshub.com/xpath-practice-page/

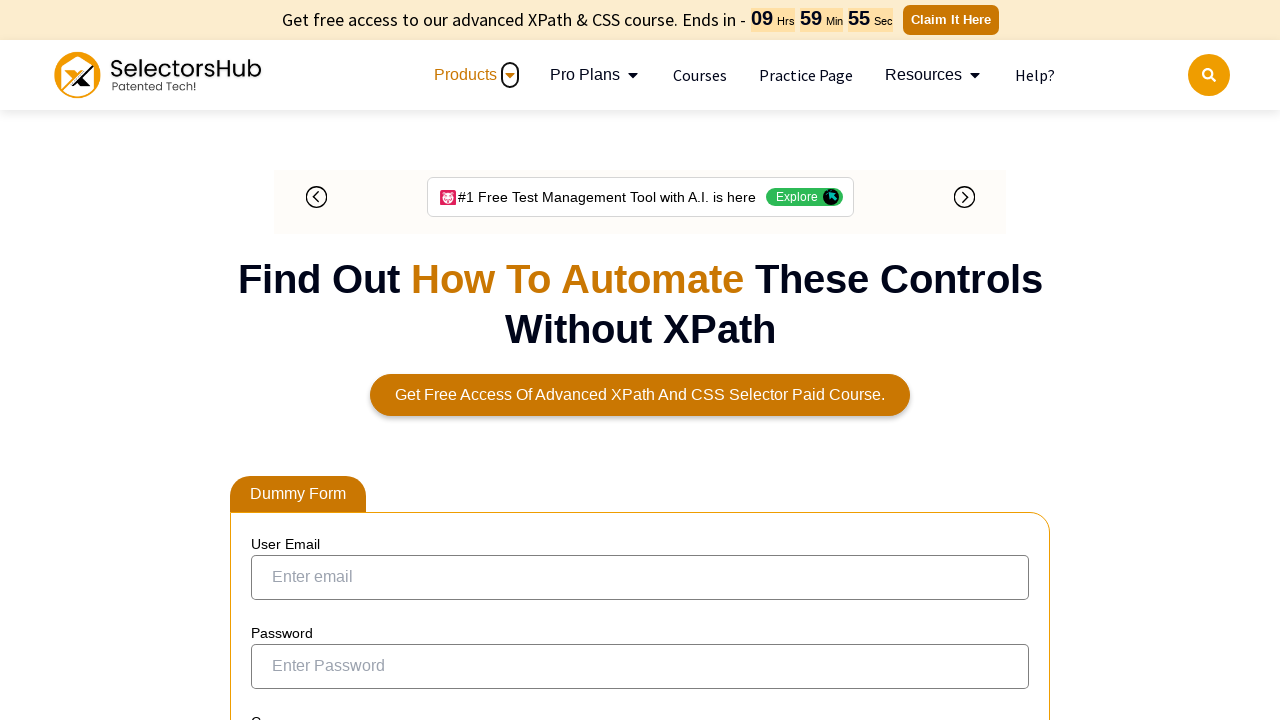

Waited 3 seconds for page to fully load
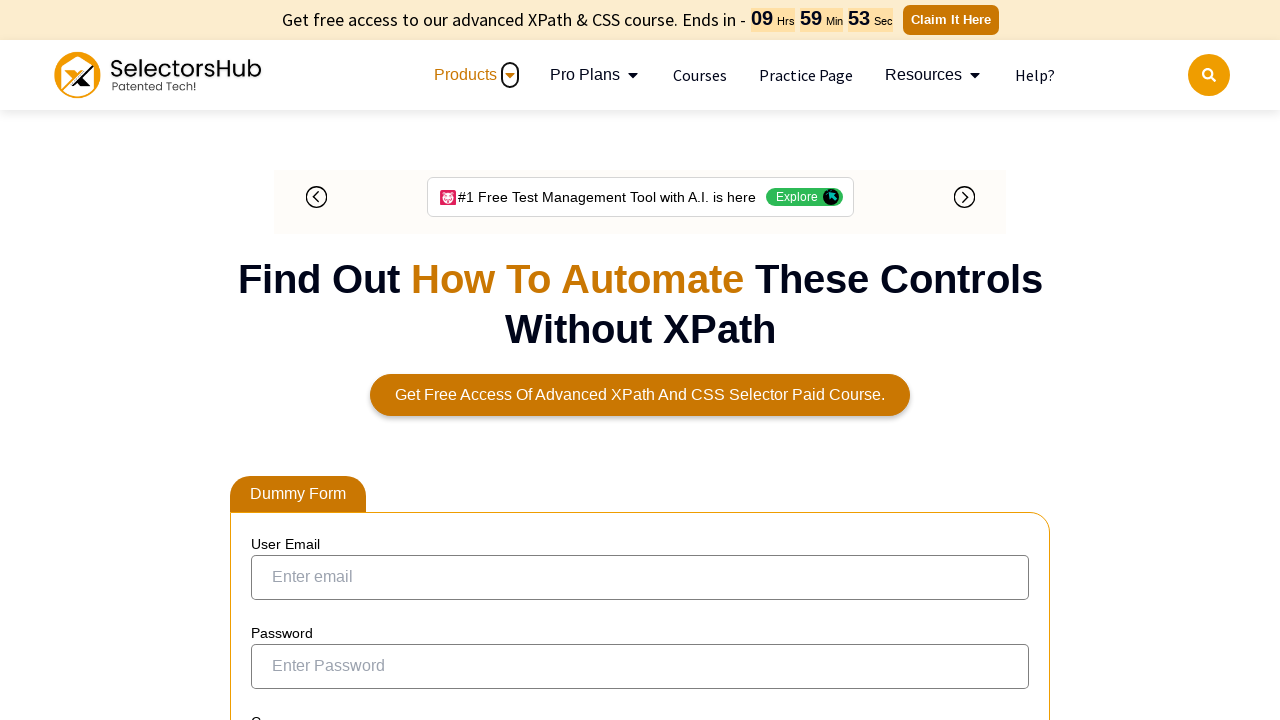

Found pizza input field by traversing nested Shadow DOM roots
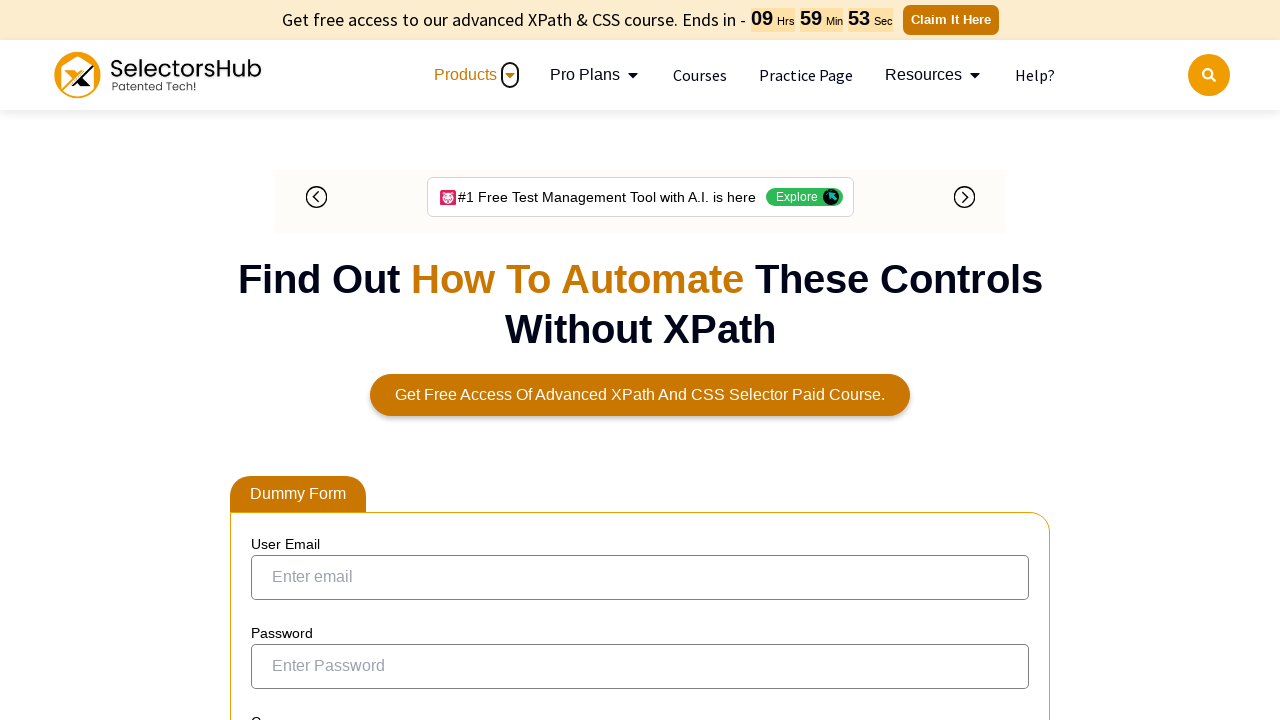

Filled pizza input field with 'Margarita'
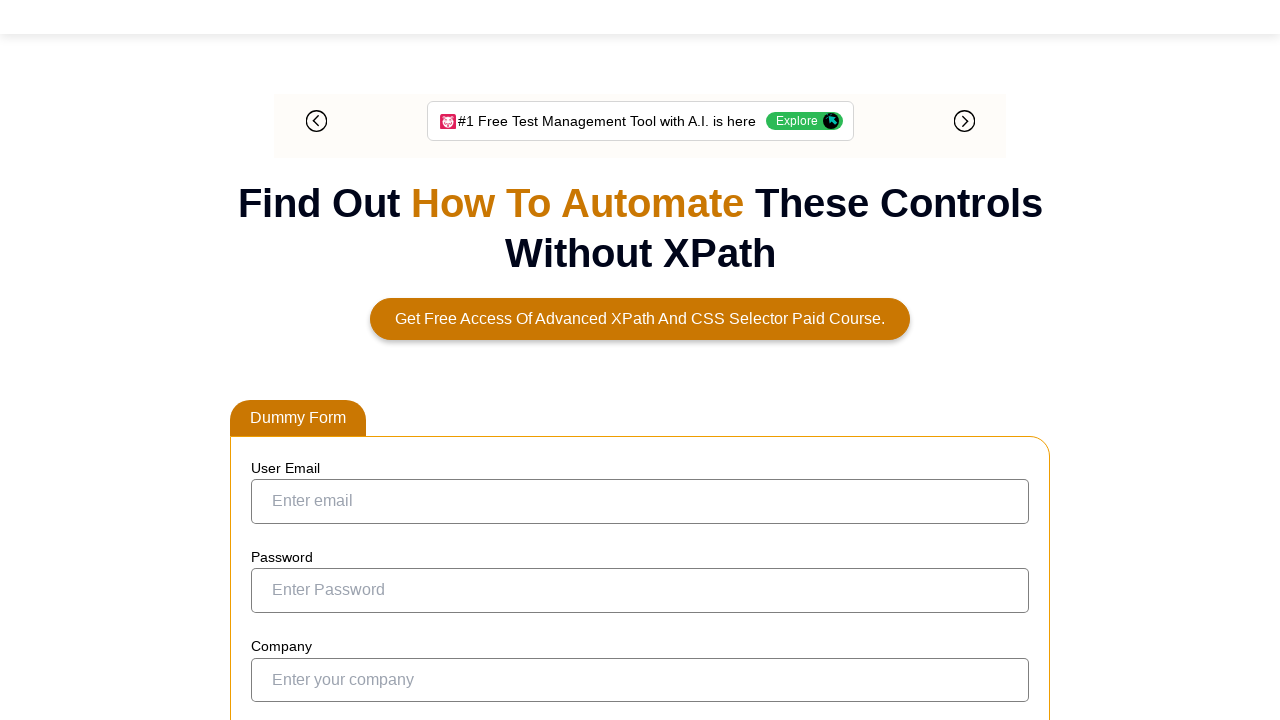

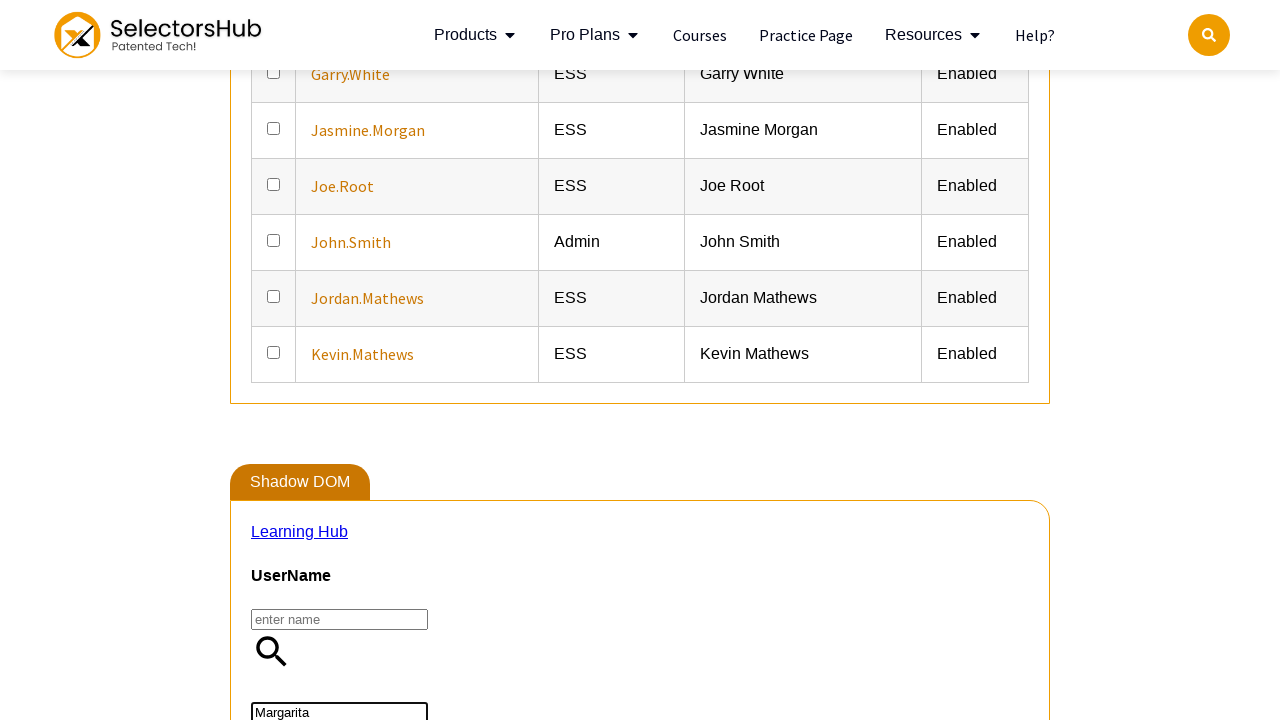